Tests registration form validation by attempting to register with an invalid email format and verifying the error message

Starting URL: https://www.sharelane.com/

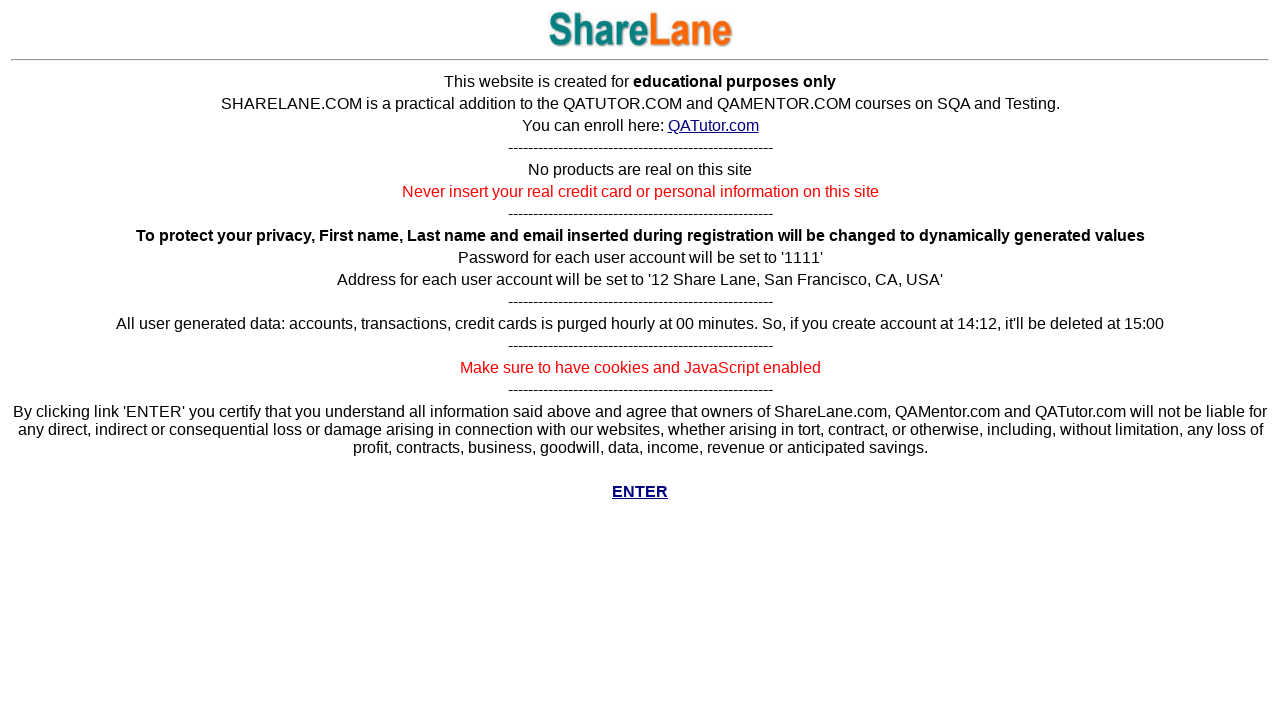

Clicked ENTER button to access the site at (640, 492) on xpath=//b[text() = 'ENTER']
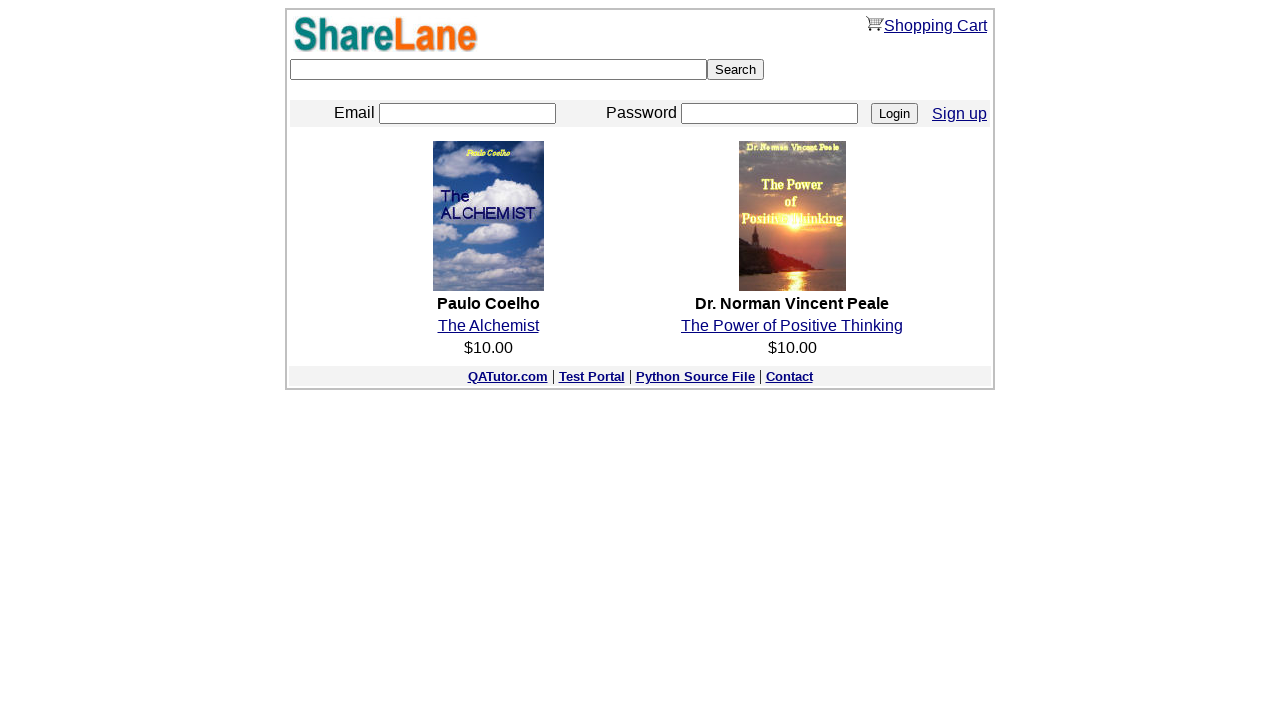

Clicked link to navigate to registration page at (960, 113) on xpath=//a[@href='./register.py']
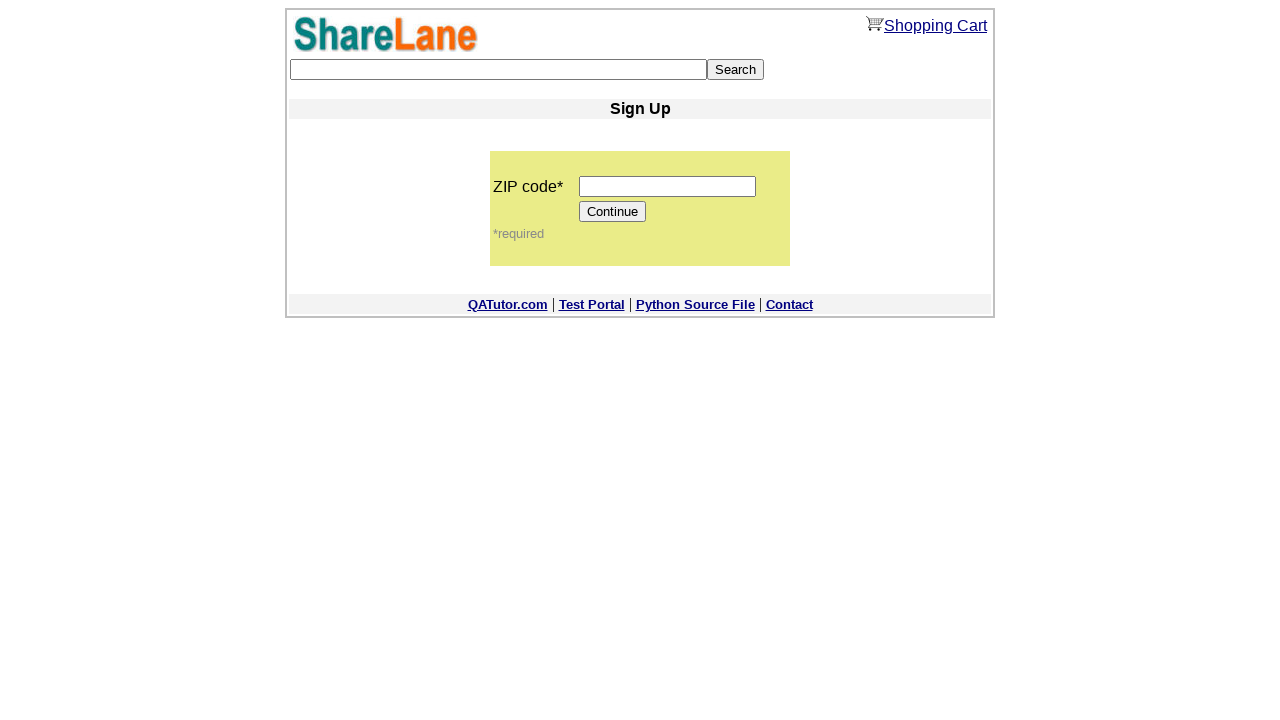

Filled zip code field with '12345' on input[name='zip_code']
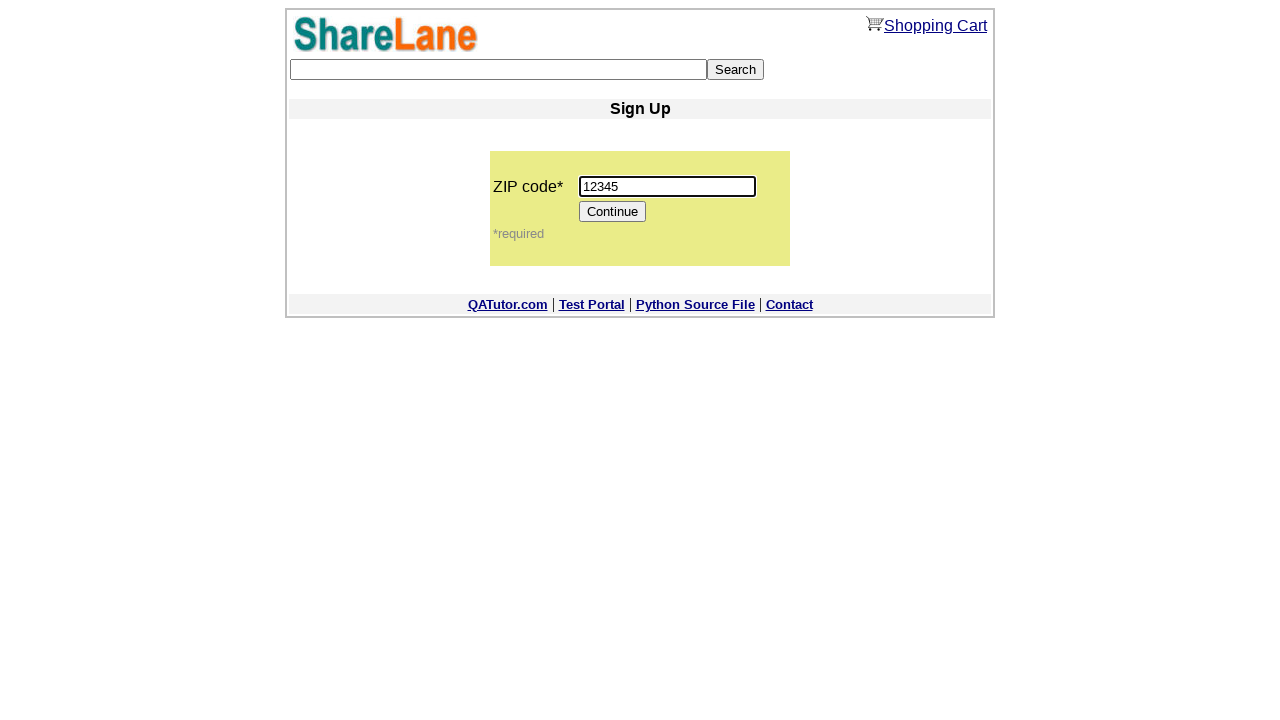

Clicked Continue button at (613, 212) on input[value='Continue']
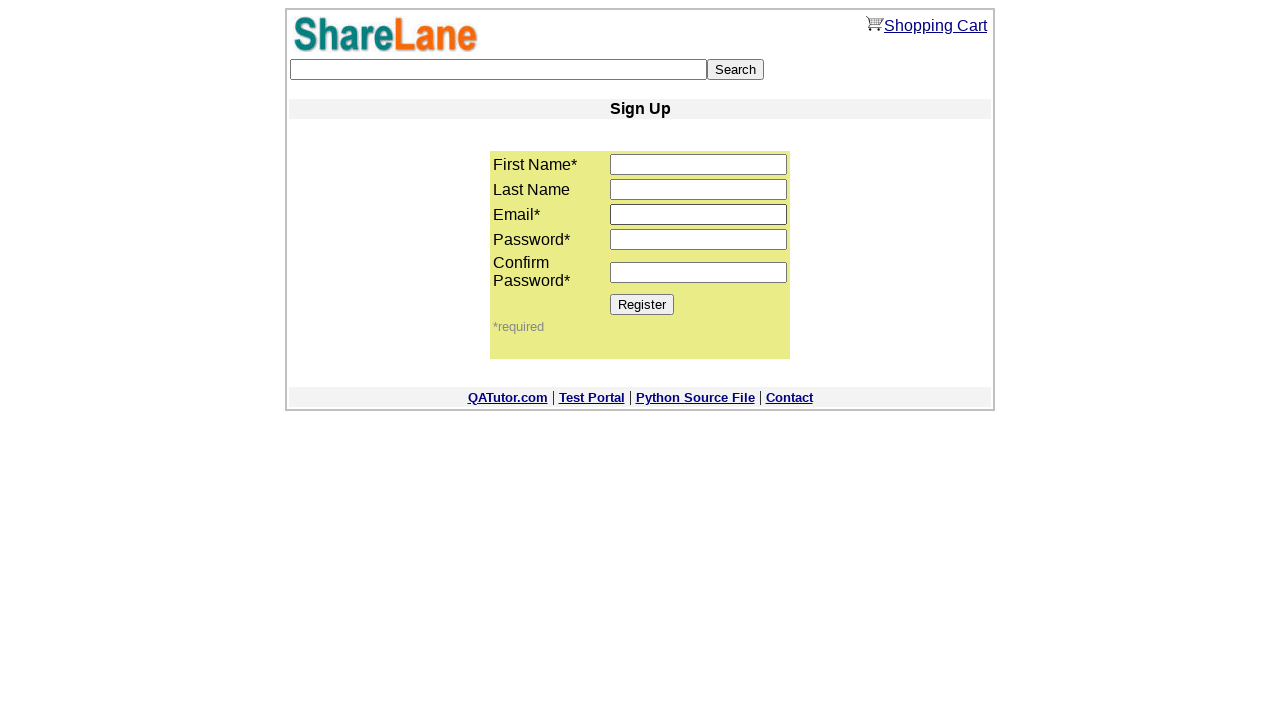

Filled first name field with 'Sarah' on input[name='first_name']
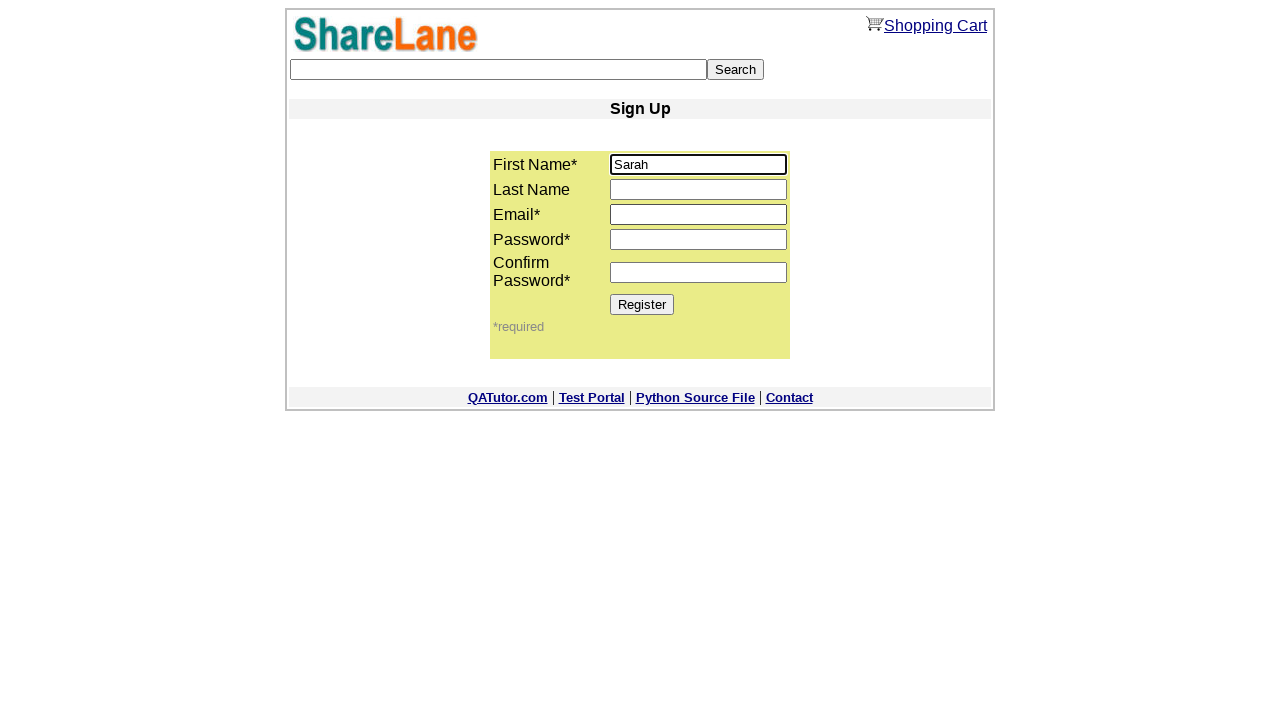

Filled last name field with 'Williams' on input[name='last_name']
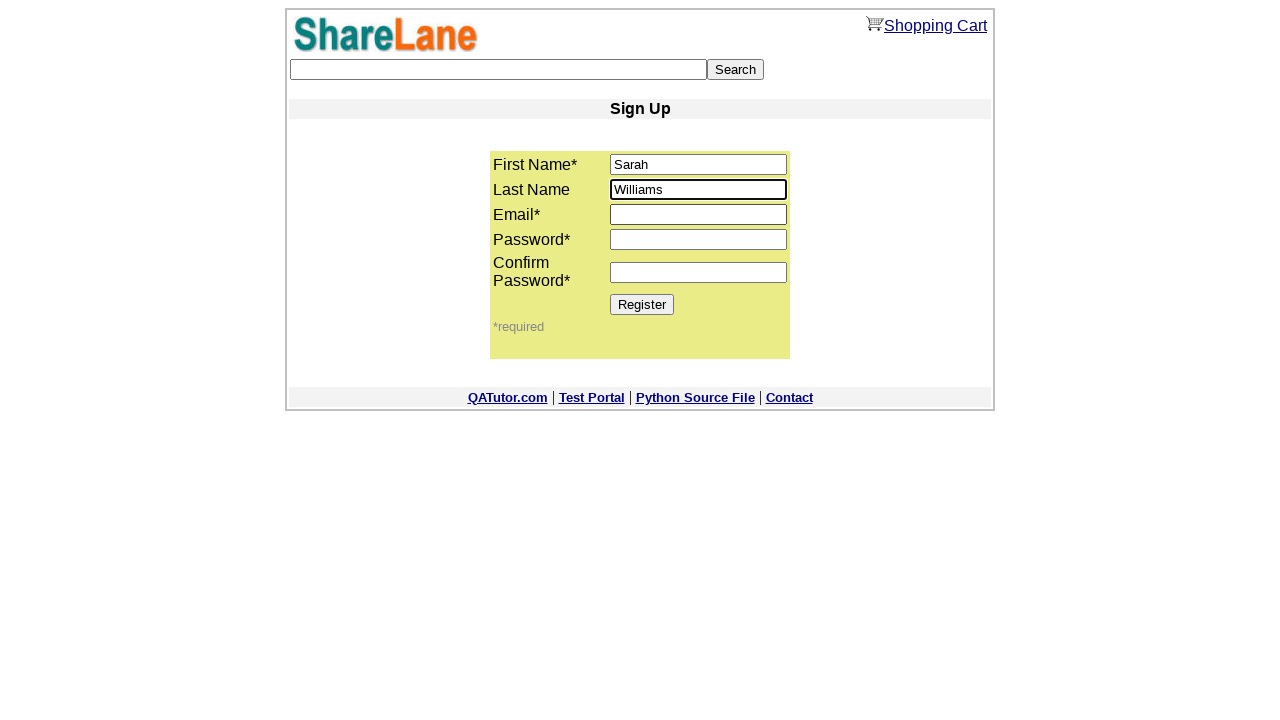

Filled email field with invalid format 'invalidemail@test' on input[name='email']
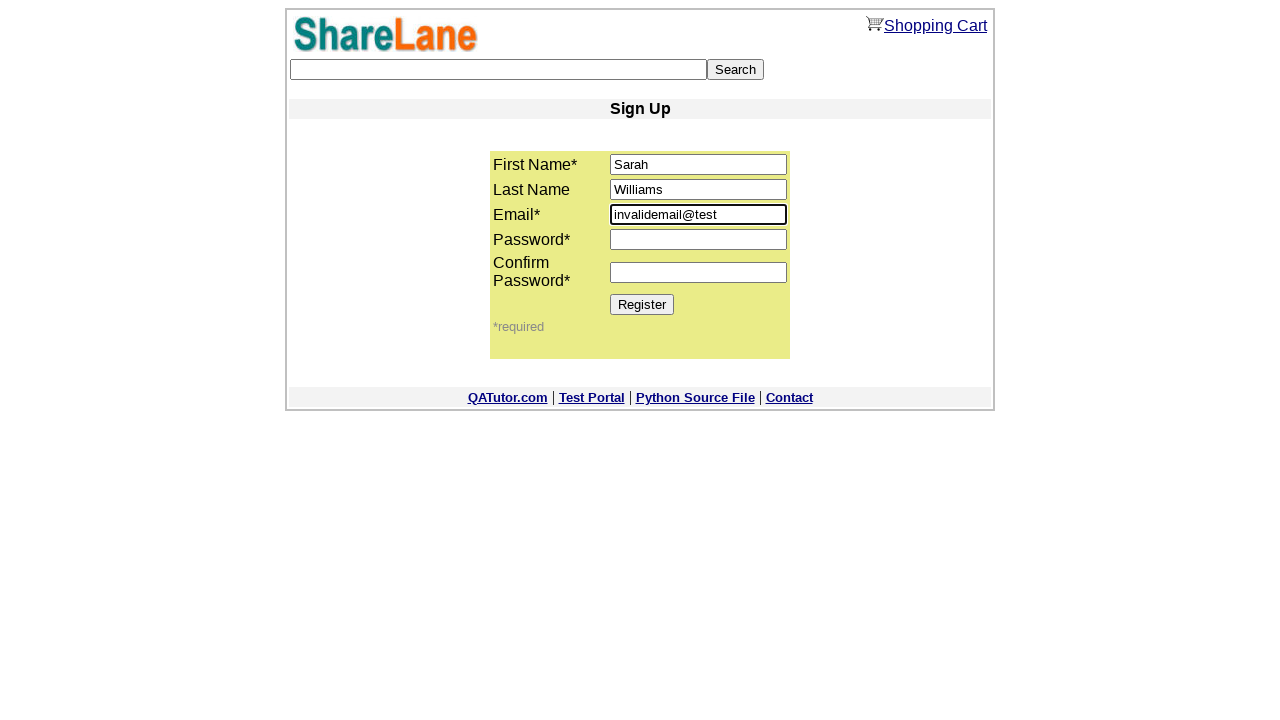

Filled password field with 'TestPass456' on input[name='password1']
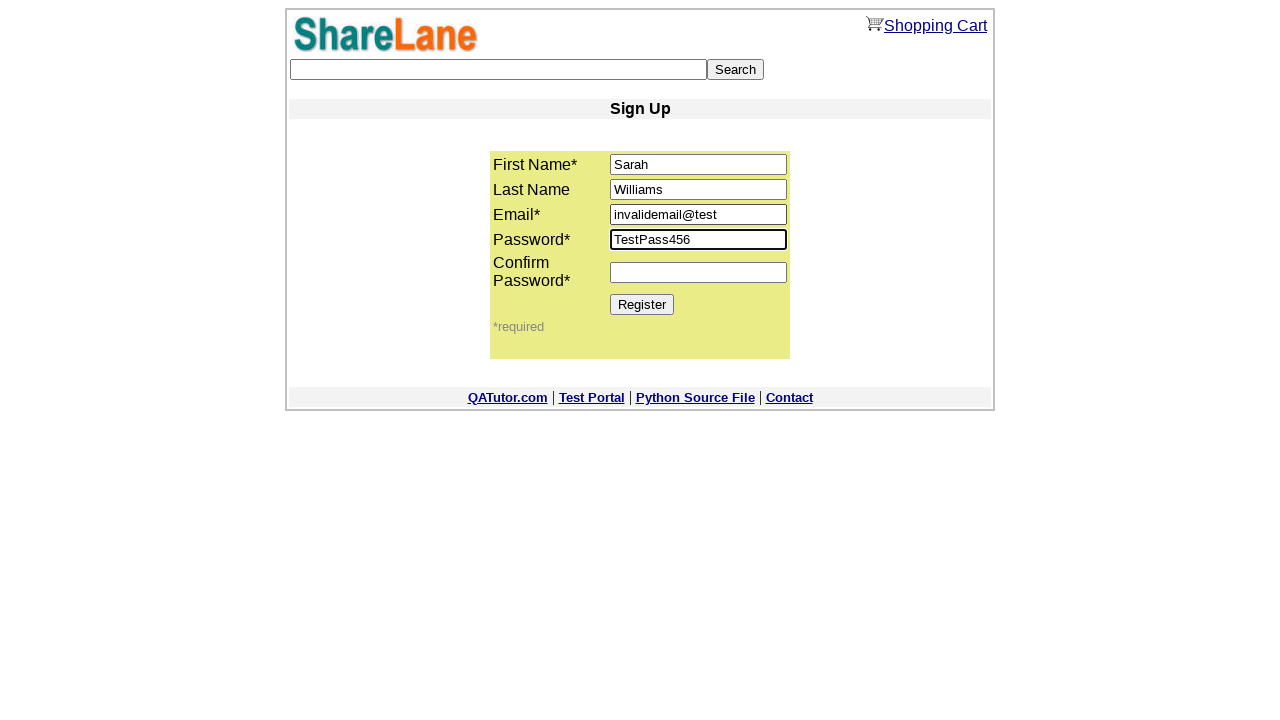

Filled password confirmation field with 'TestPass456' on input[name='password2']
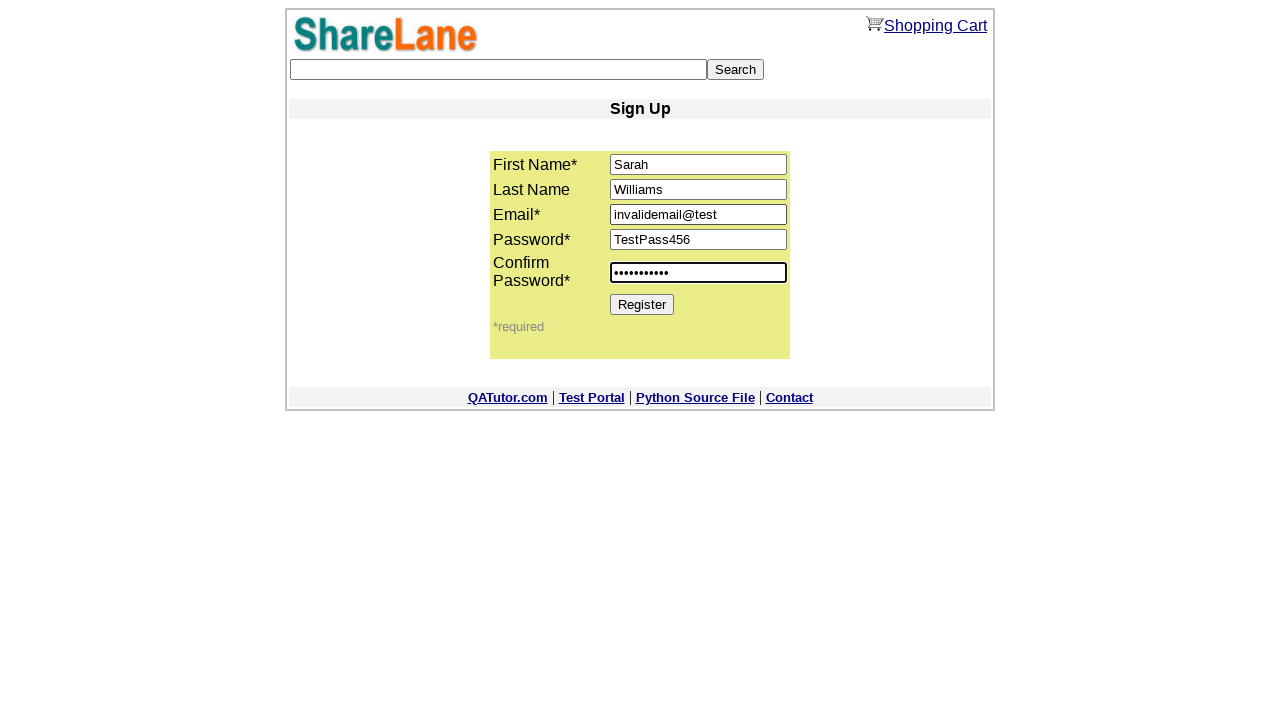

Clicked Register button to submit form at (642, 304) on input[value='Register']
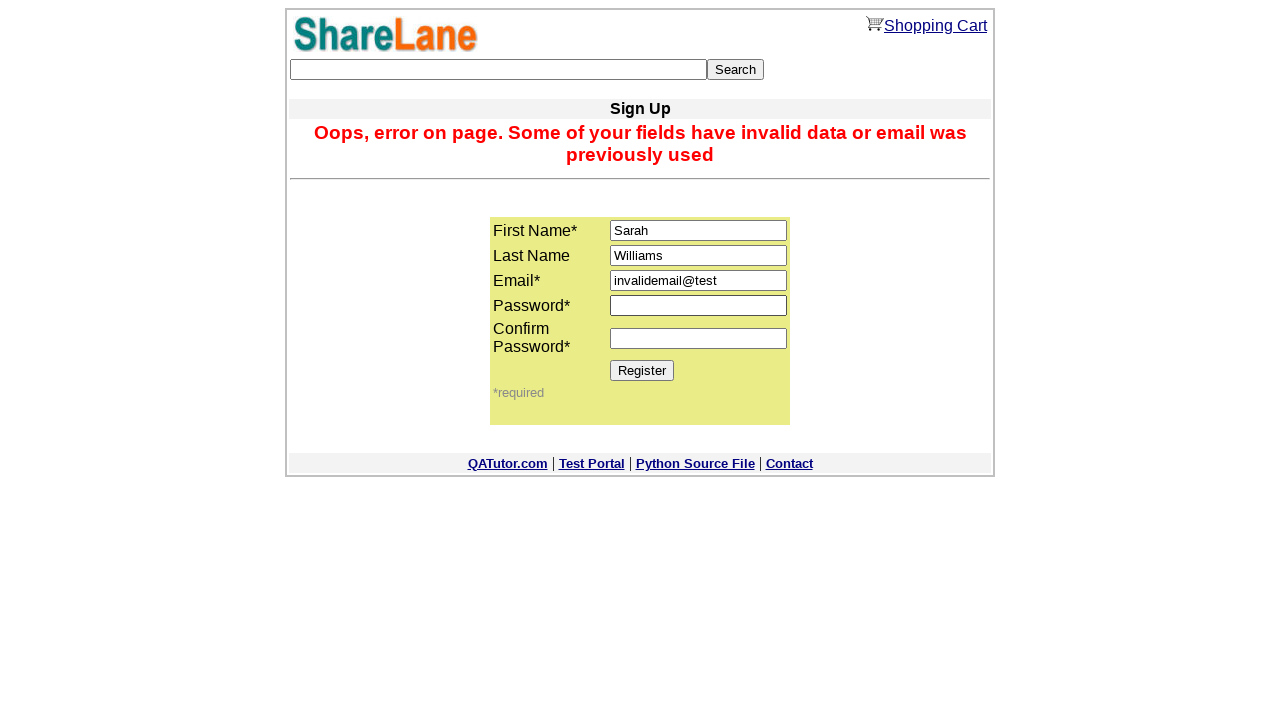

Error message appeared confirming invalid email validation
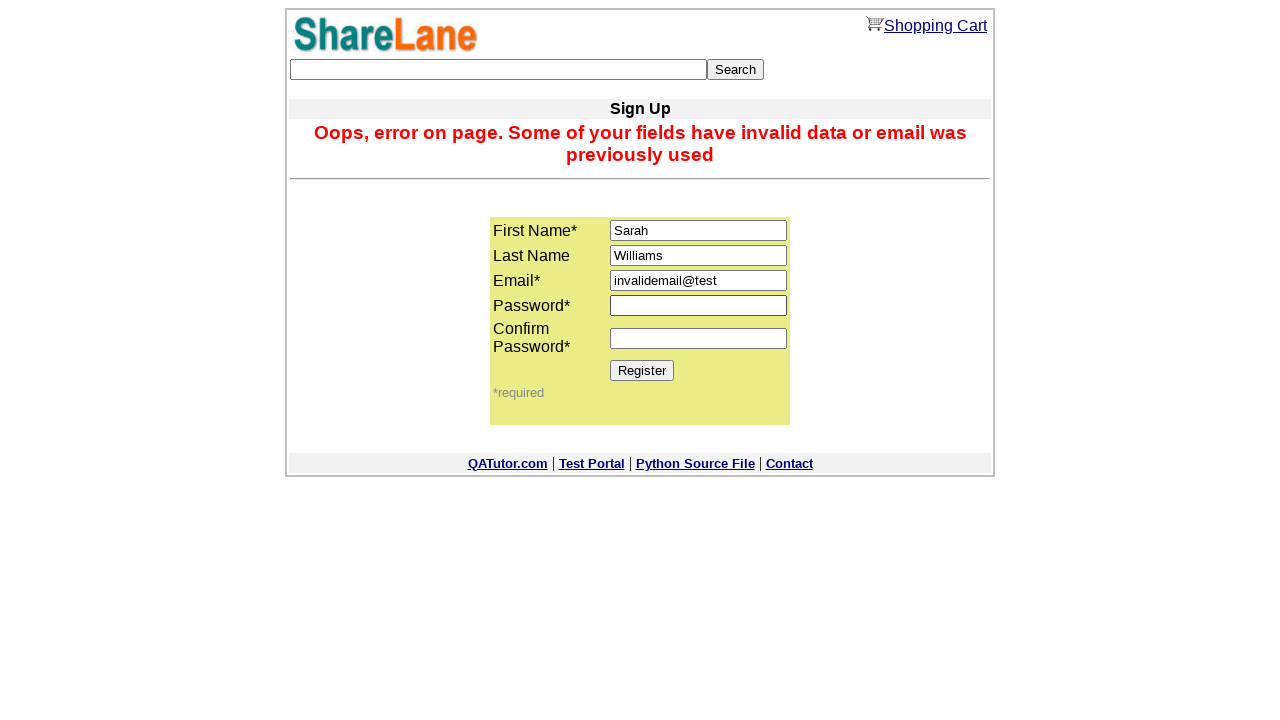

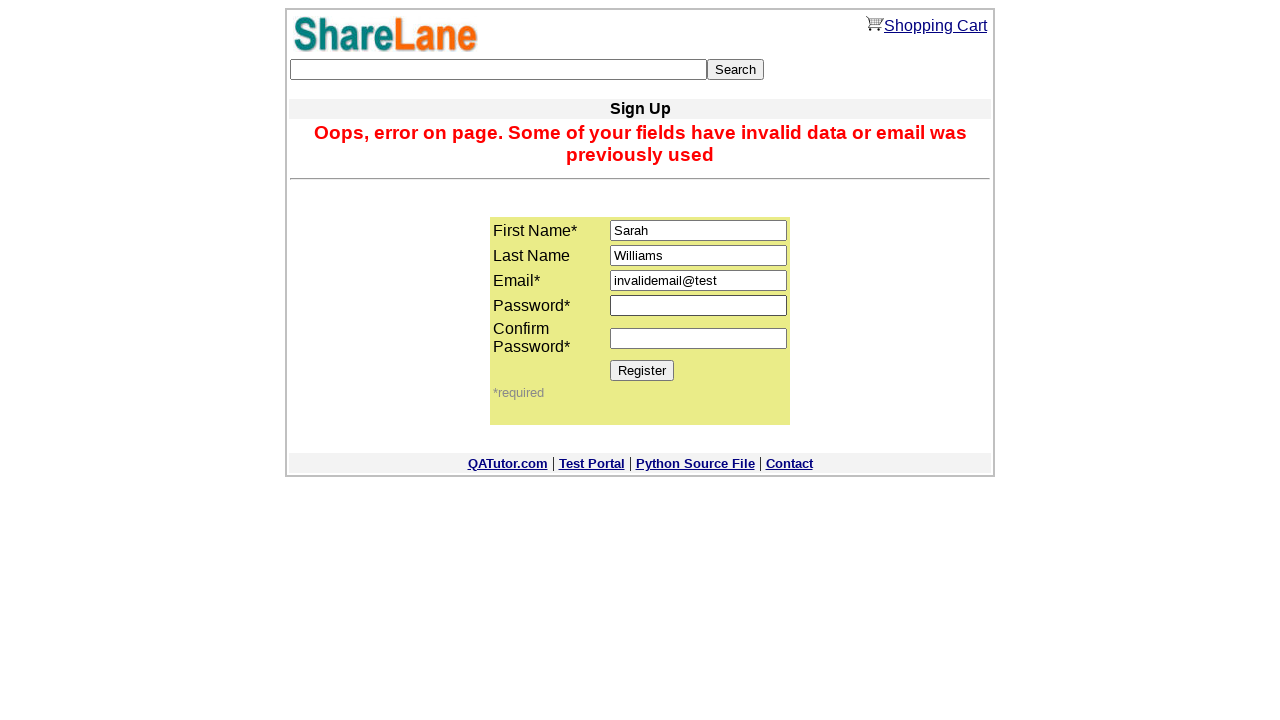